Solves a math problem by reading two numbers from the page, calculating their sum, selecting it from a dropdown, and submitting the form

Starting URL: http://suninjuly.github.io/selects2.html

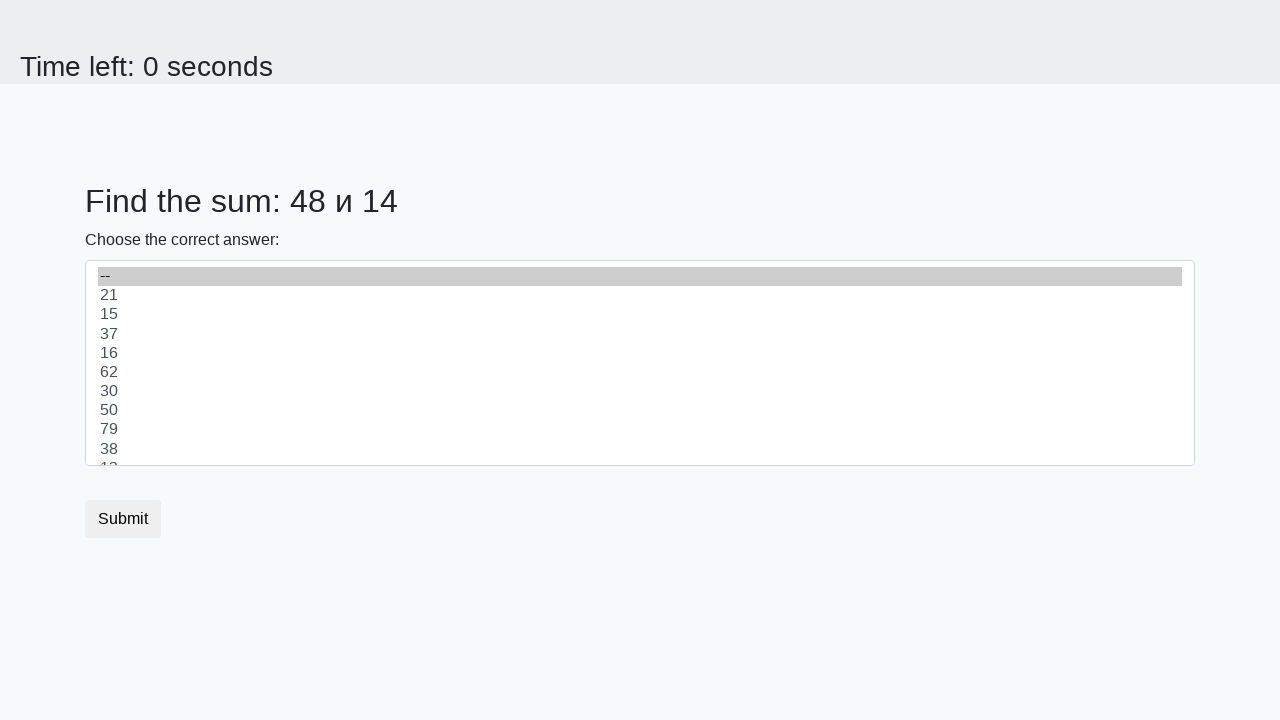

Retrieved first number from page element #num1
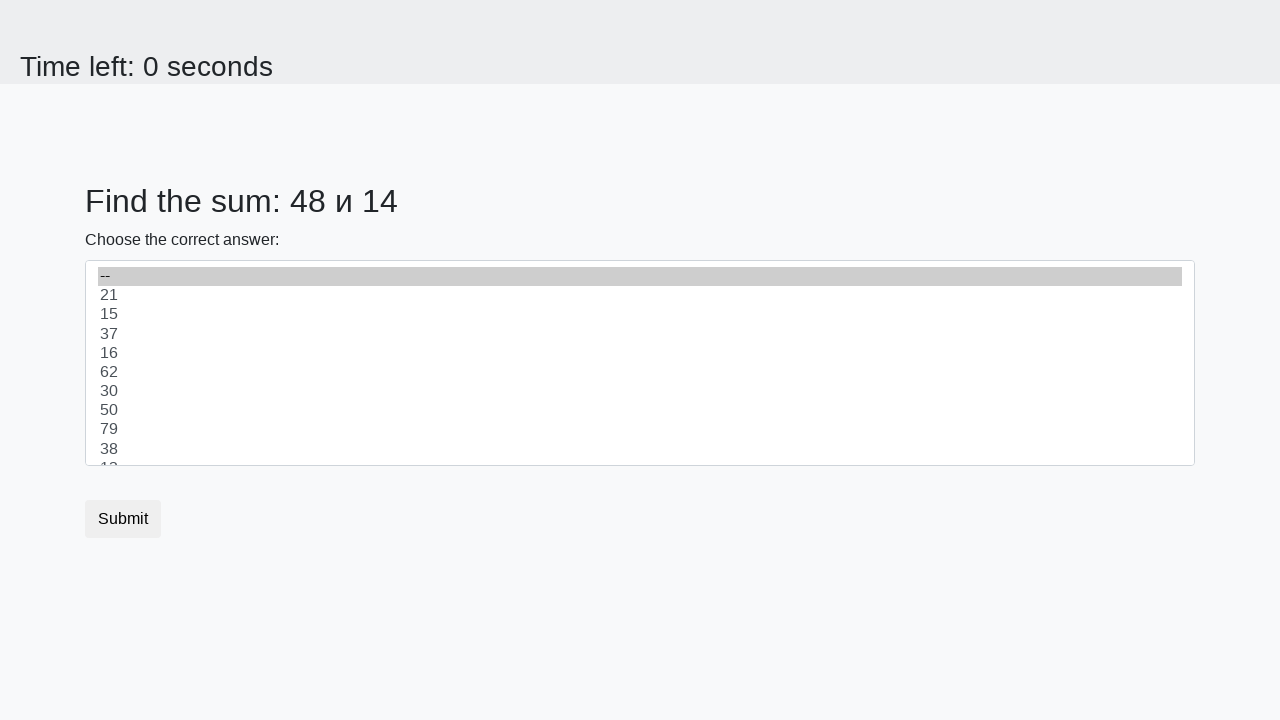

Retrieved second number from page element #num2
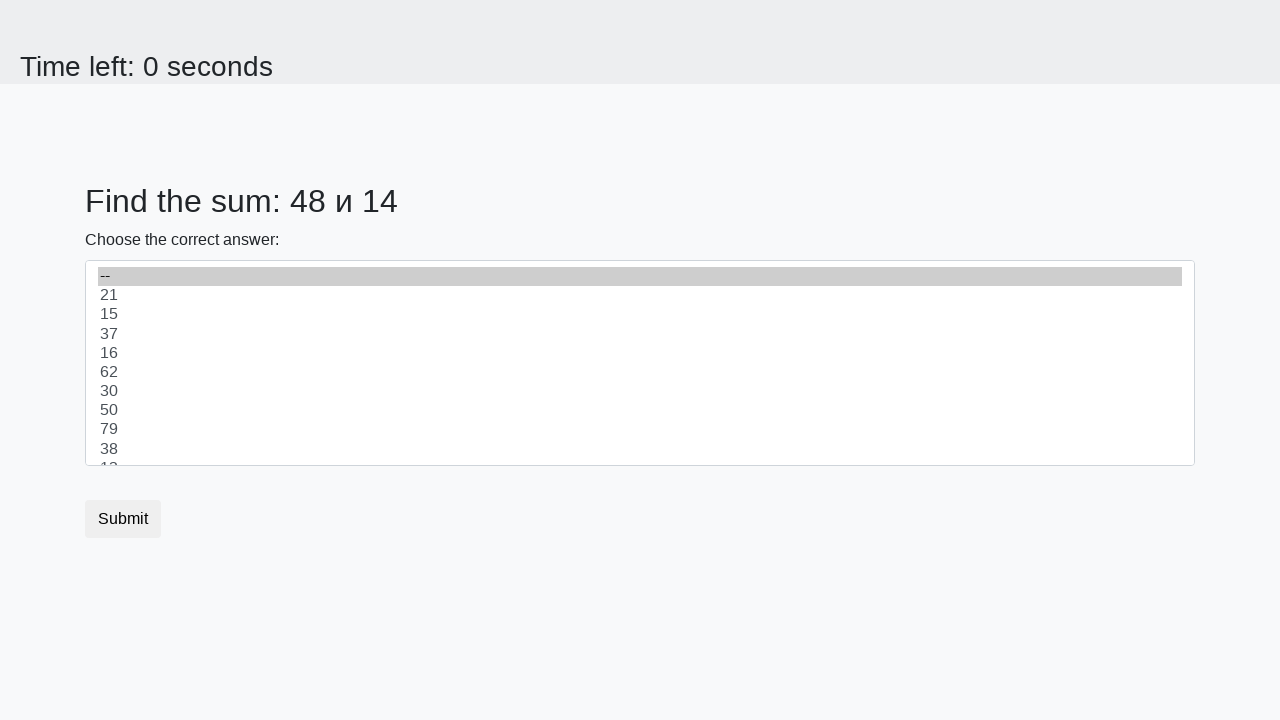

Calculated sum of 48 + 14 = 62
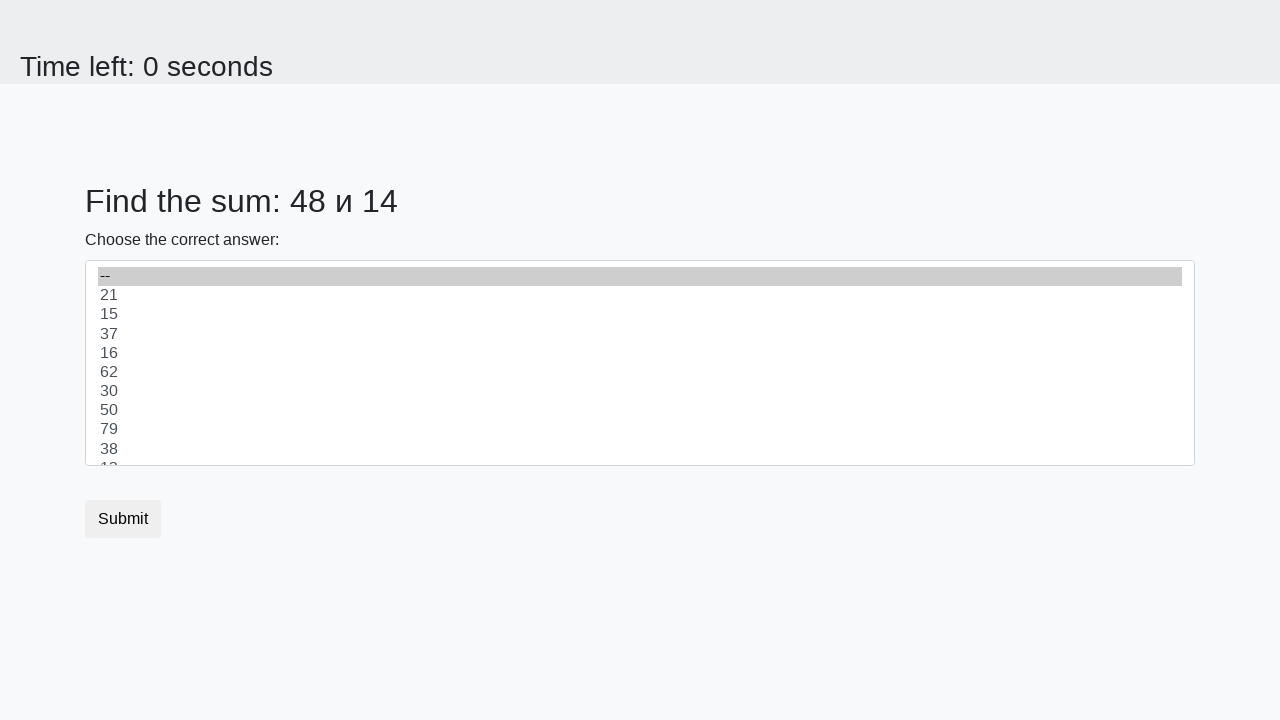

Selected sum value '62' from dropdown on select
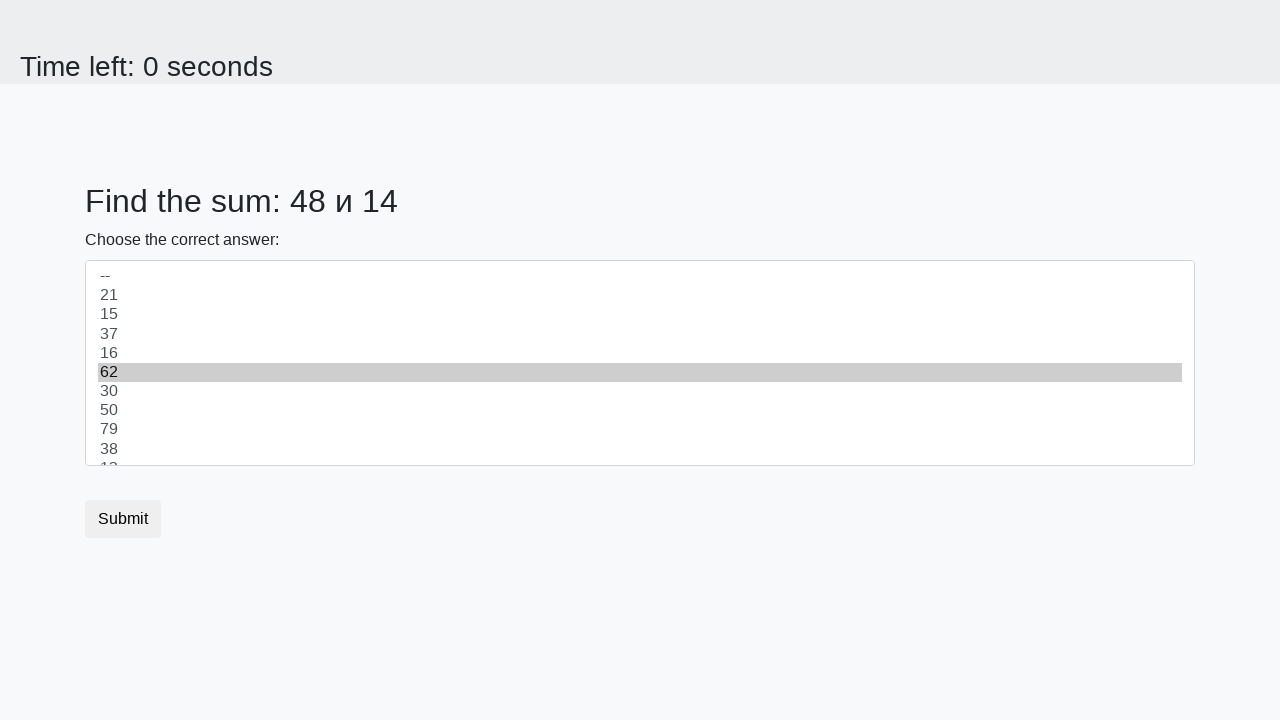

Clicked form submit button at (123, 519) on form button[type='submit']
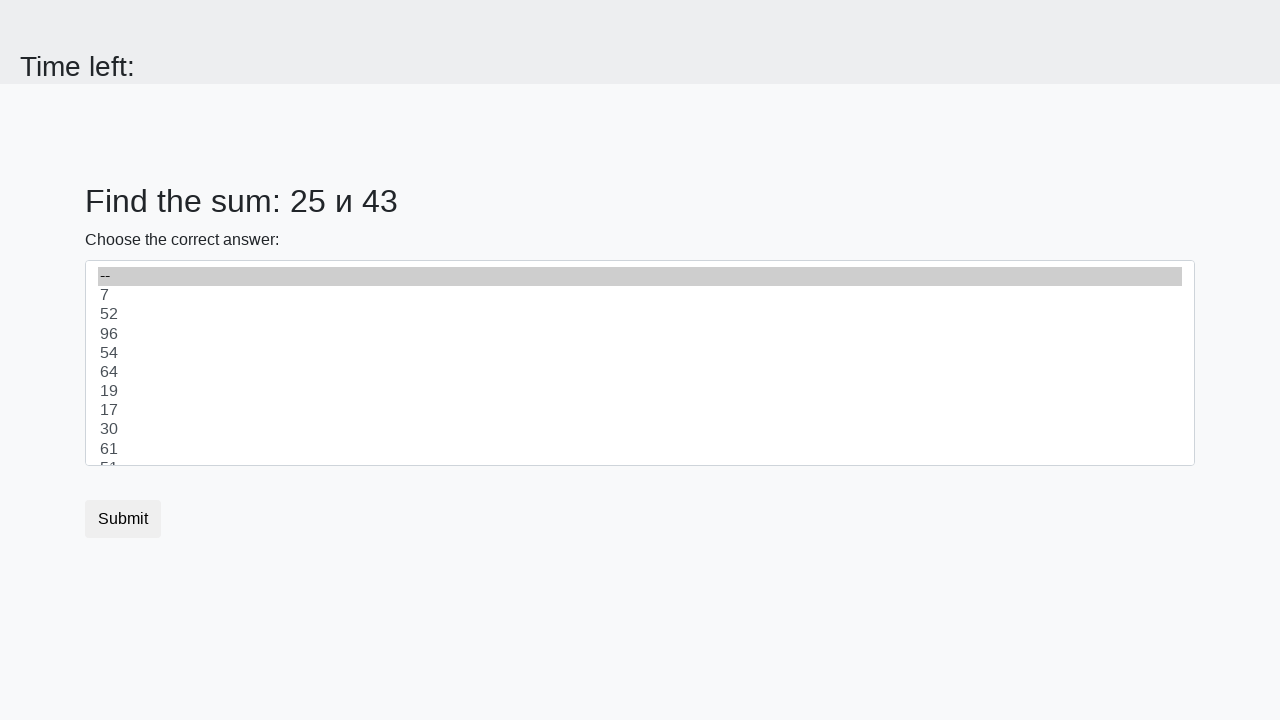

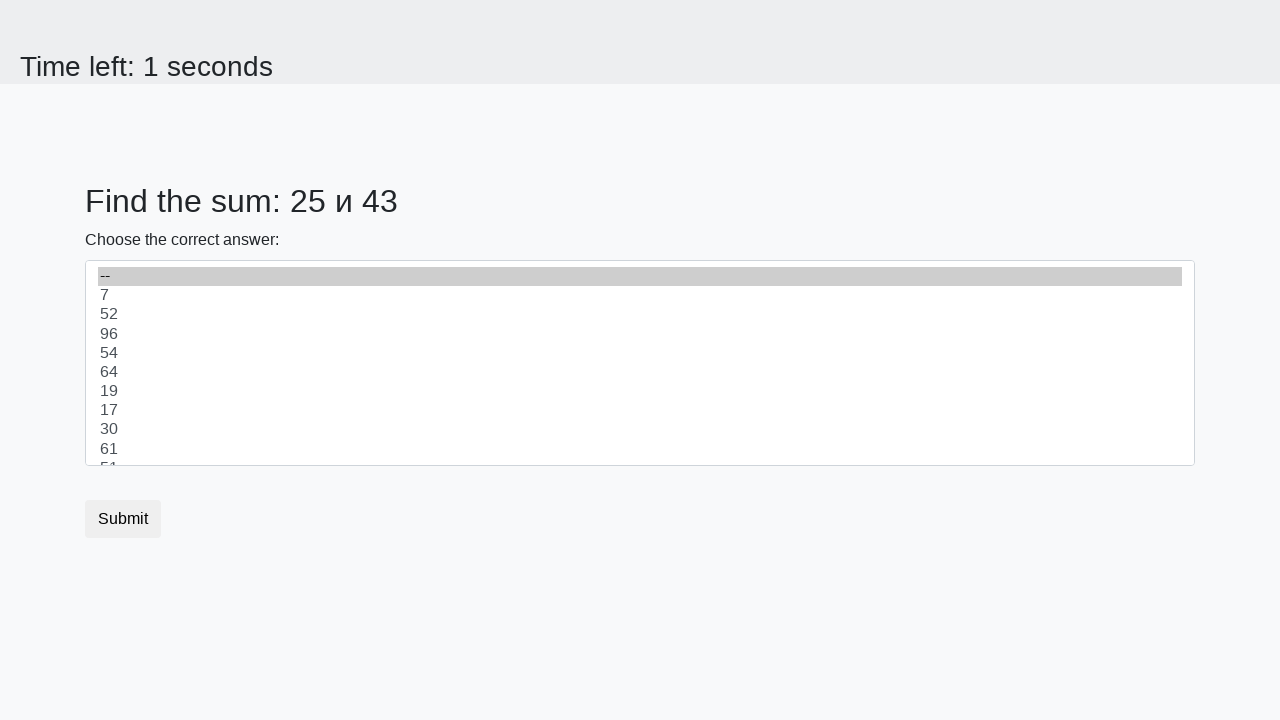